Tests the registration form by filling in the first name and last name fields with sample data.

Starting URL: http://demo.automationtesting.in/Register.html

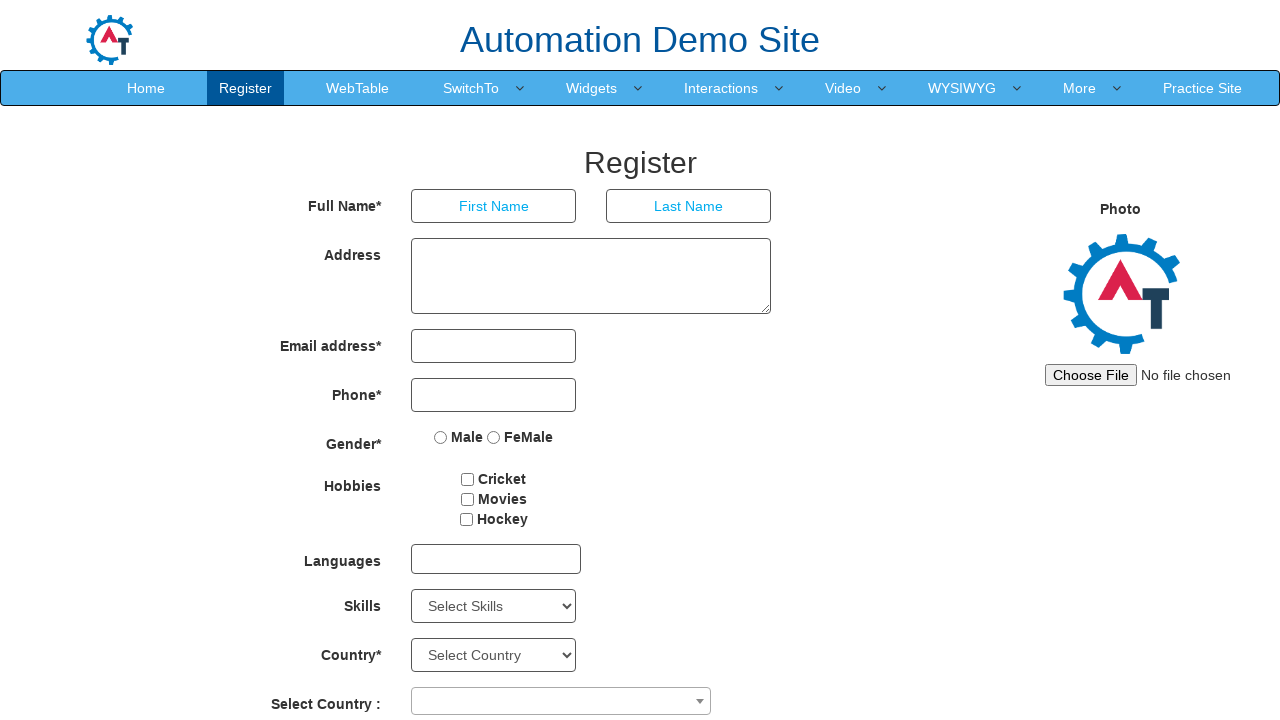

Filled first name field with 'akash' on input[placeholder='First Name']
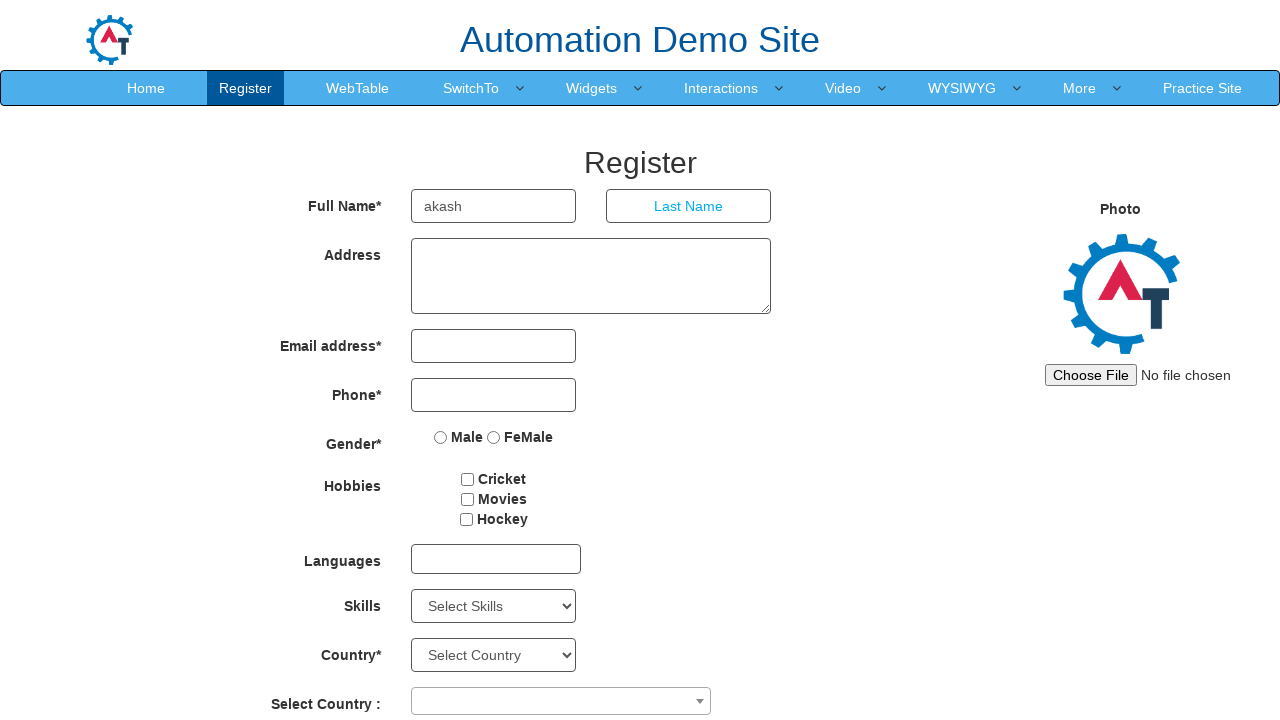

Filled last name field with 'gupta' on input[placeholder='Last Name']
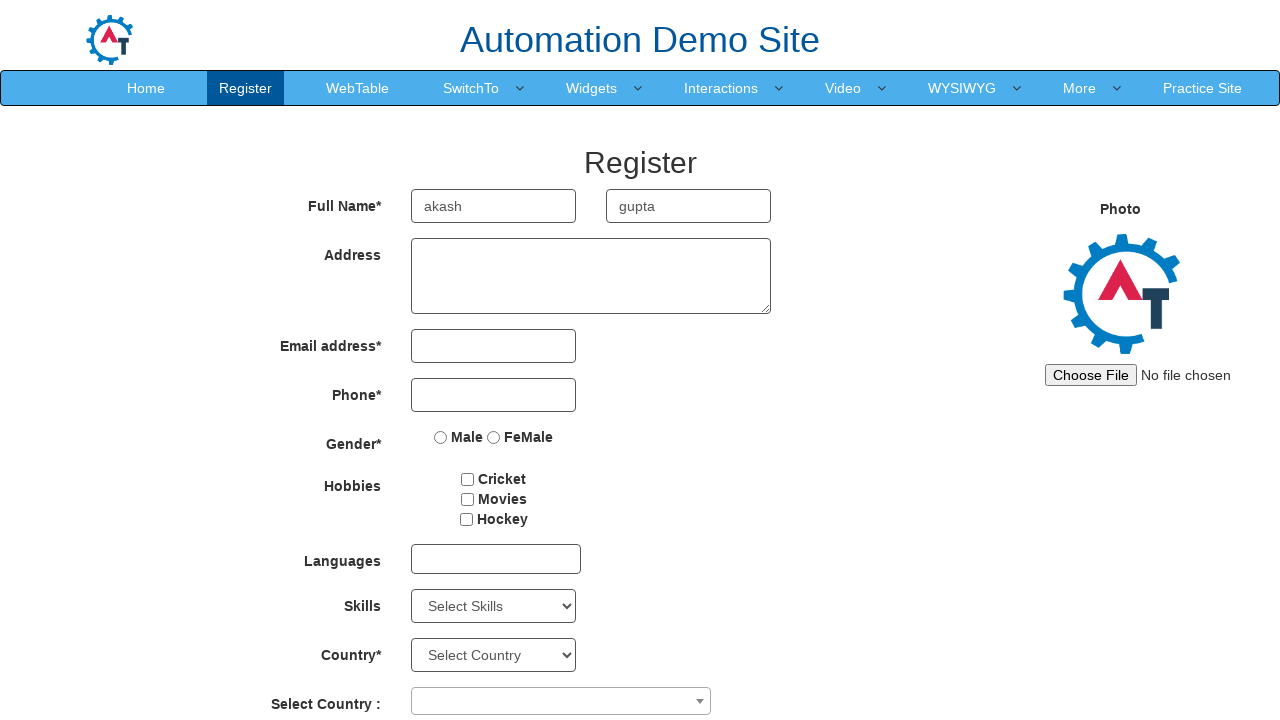

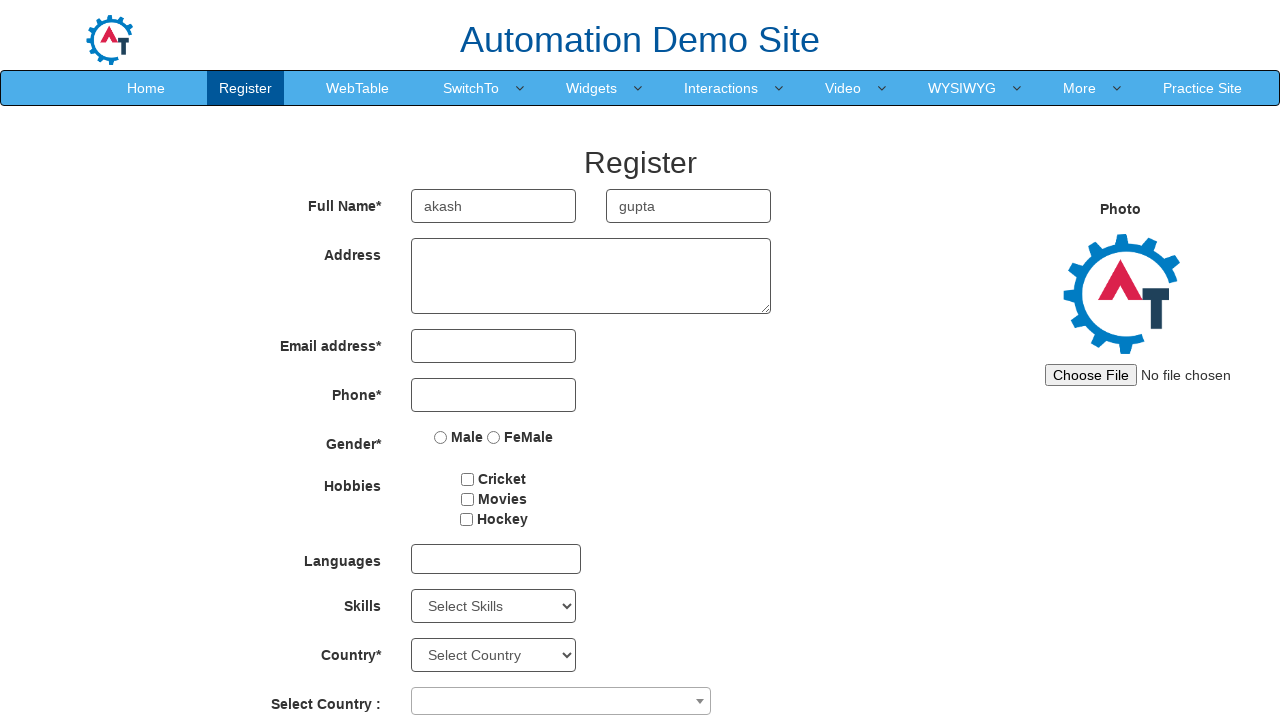